Tests scrolling functionality on Douban movie rankings page by scrolling to the bottom of the page to load more content

Starting URL: https://movie.douban.com/typerank?type_name=%E5%96%9C%E5%89%A7&type=24&interval_id=100:90&action=

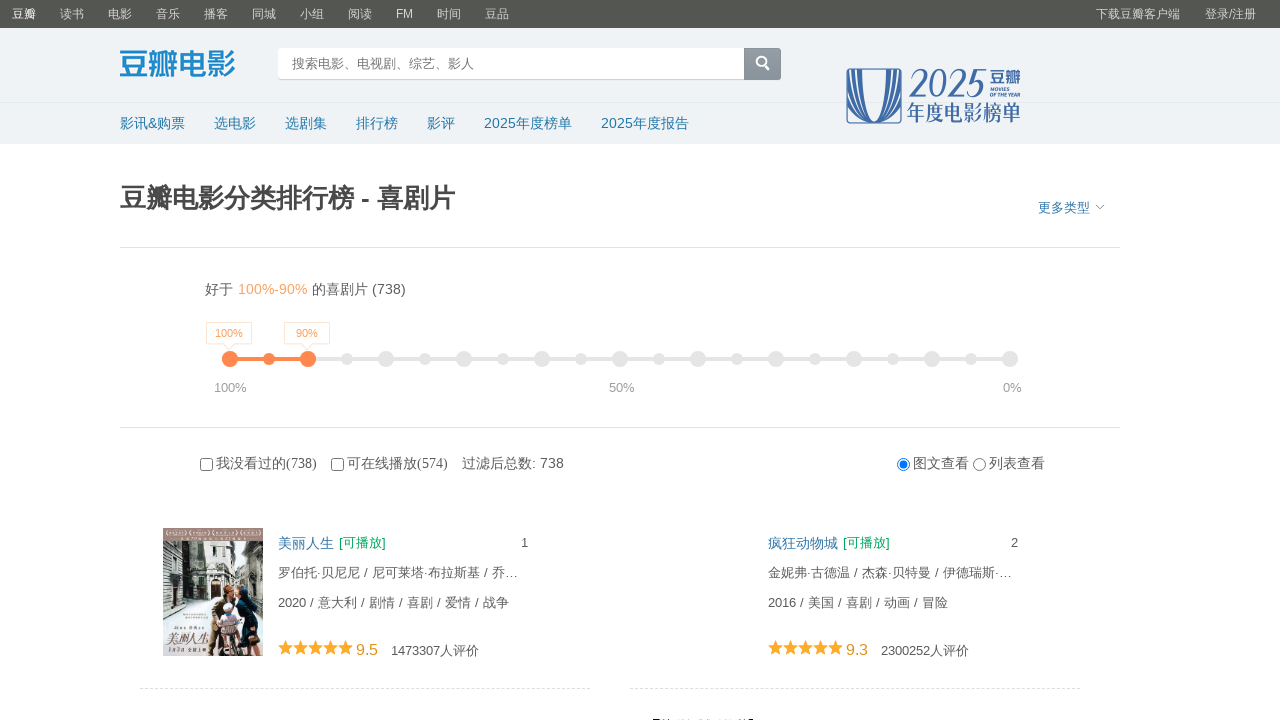

Scrolled to the bottom of the Douban movie rankings page
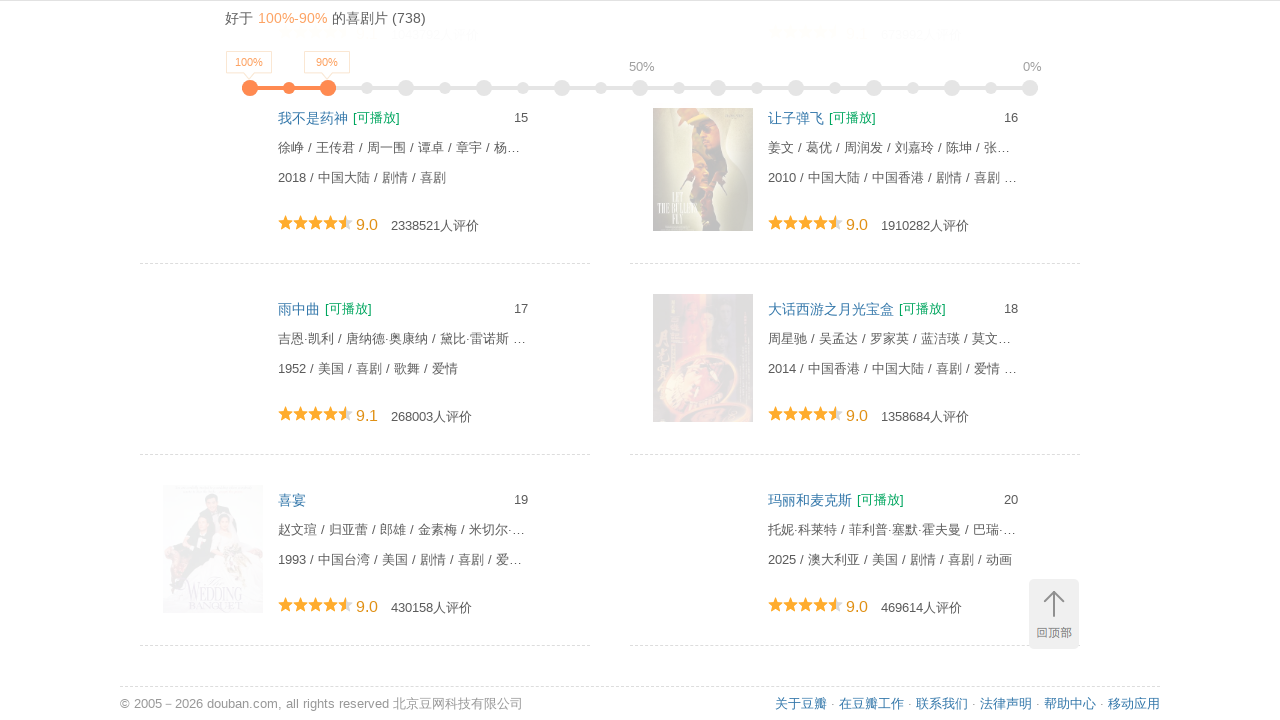

Waited 3 seconds for additional content to load after scrolling
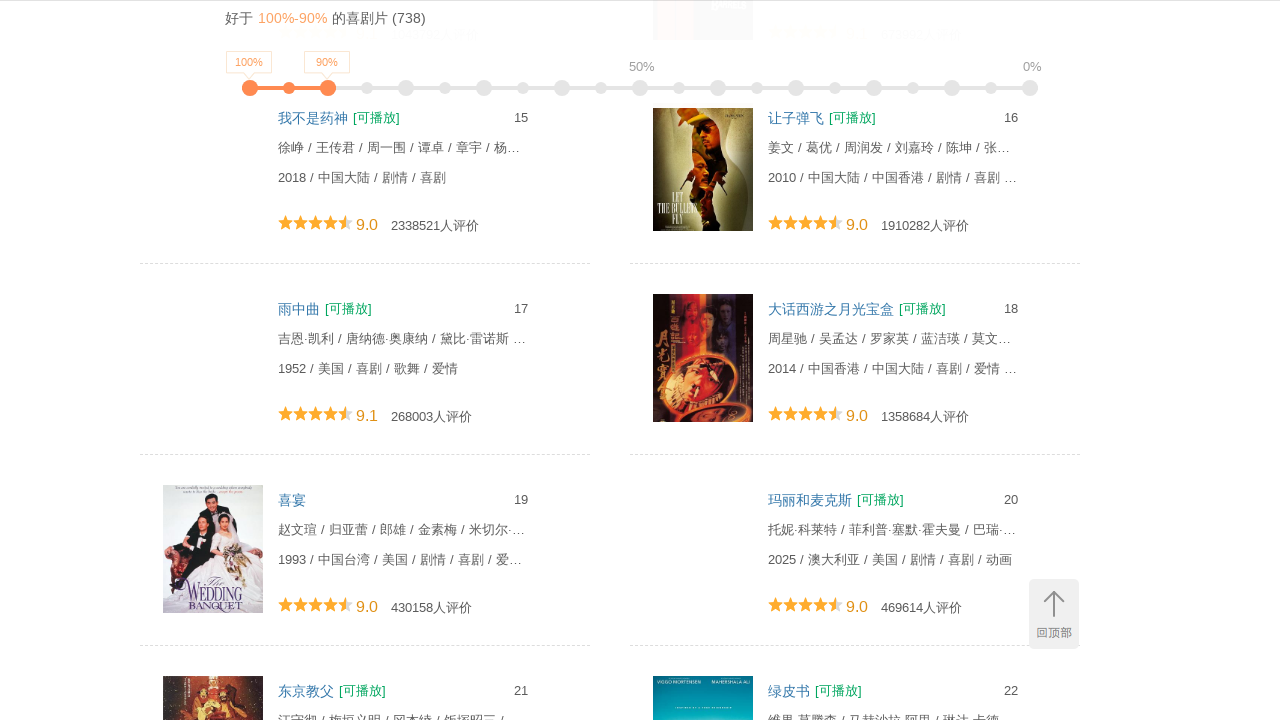

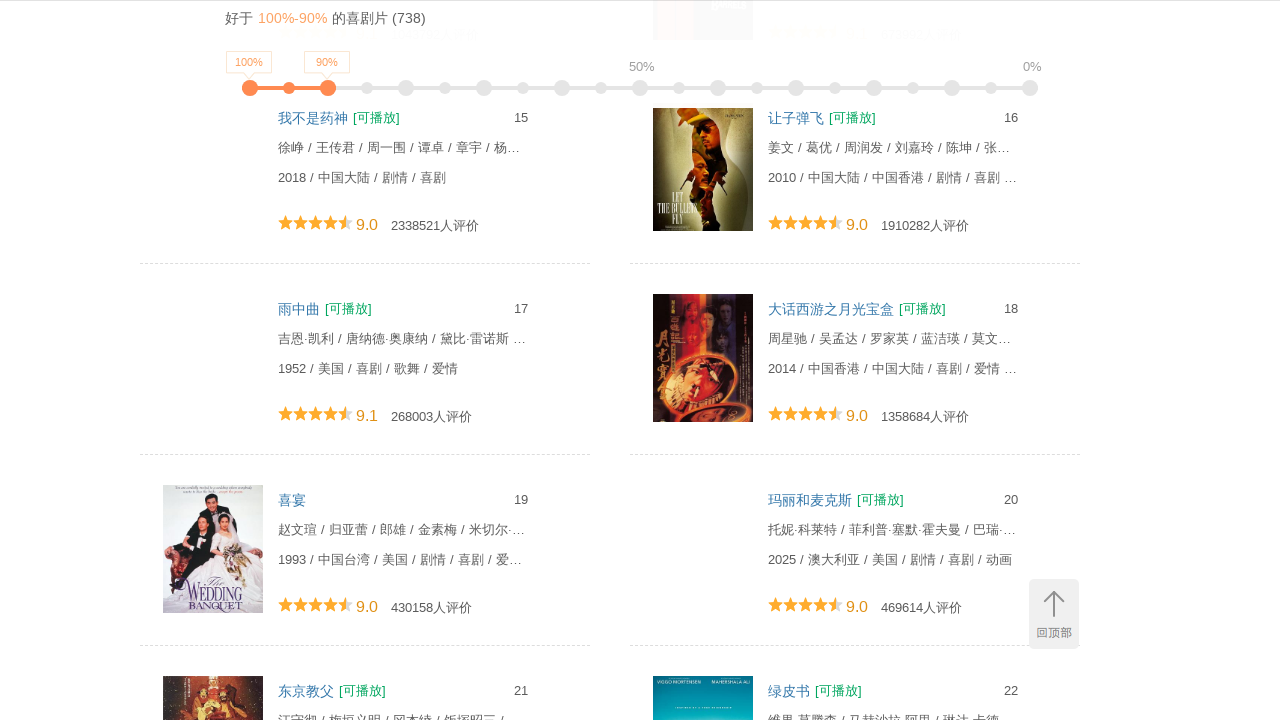